Tests pagination functionality by navigating to a pagination demo site, clicking on page 2, and verifying that the list content changes after pagination.

Starting URL: https://pagination.js.org/

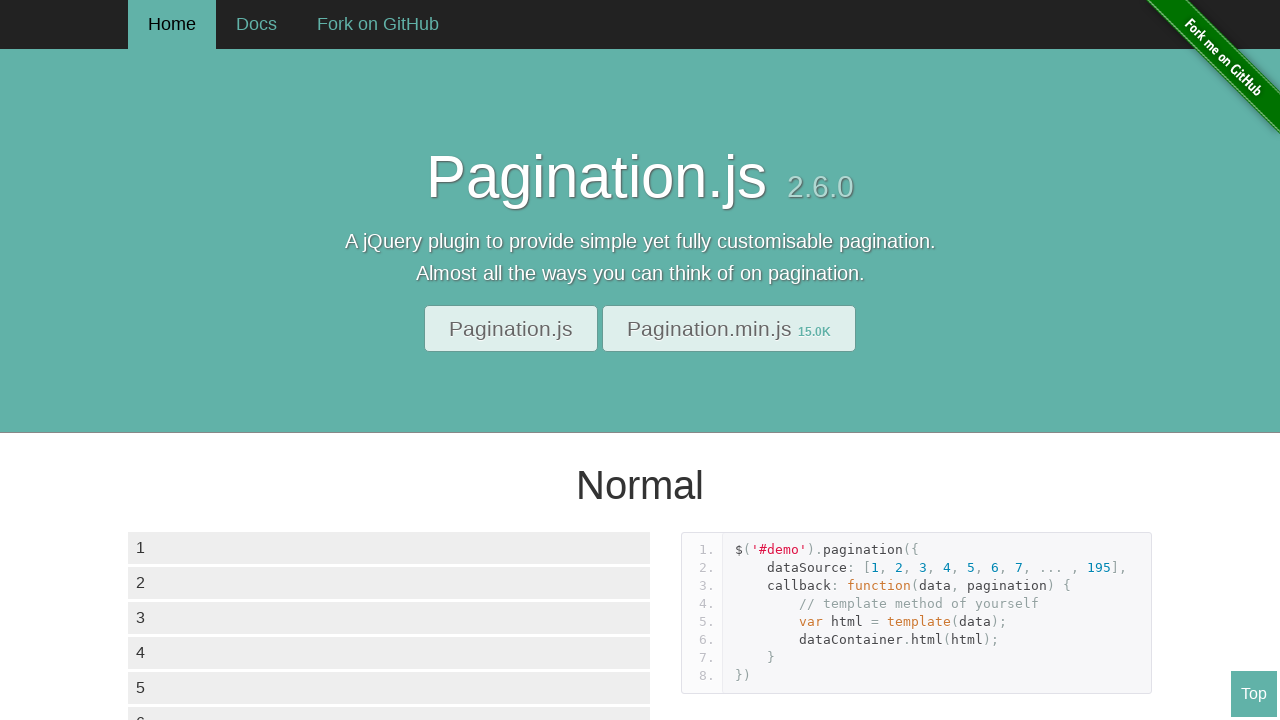

Waited for data container with list items to load
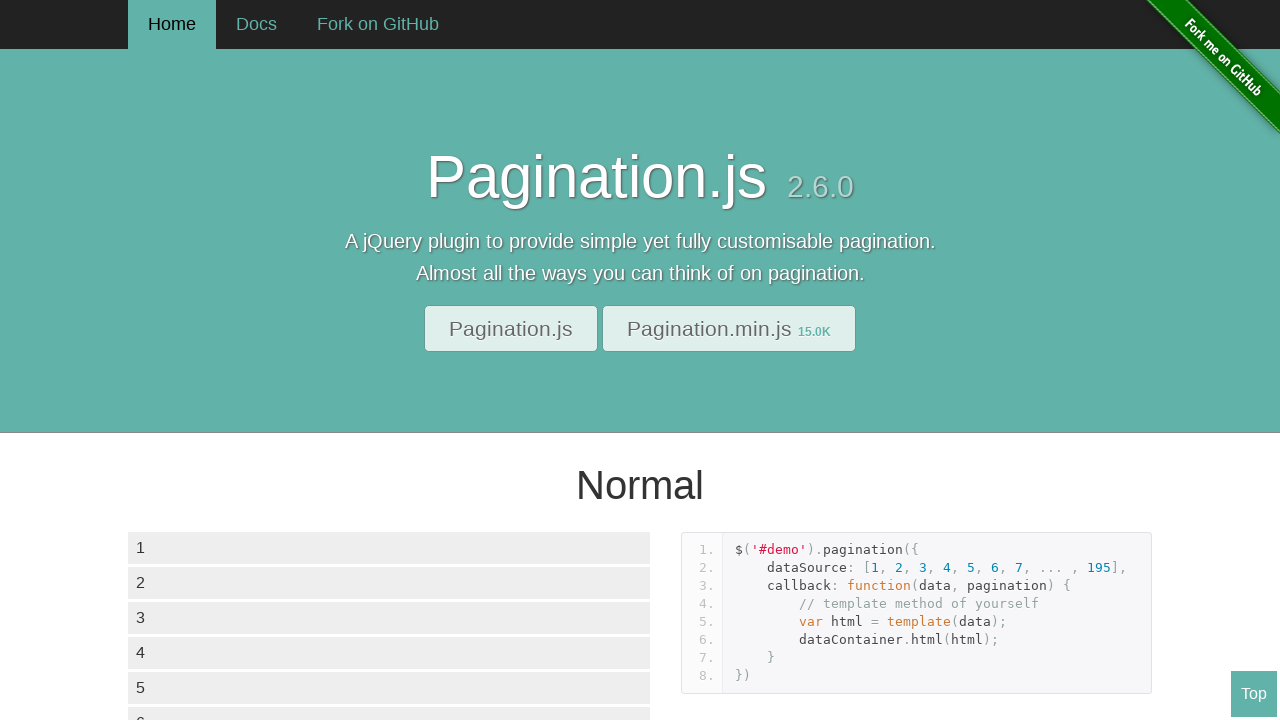

Waited for pagination controls to be available
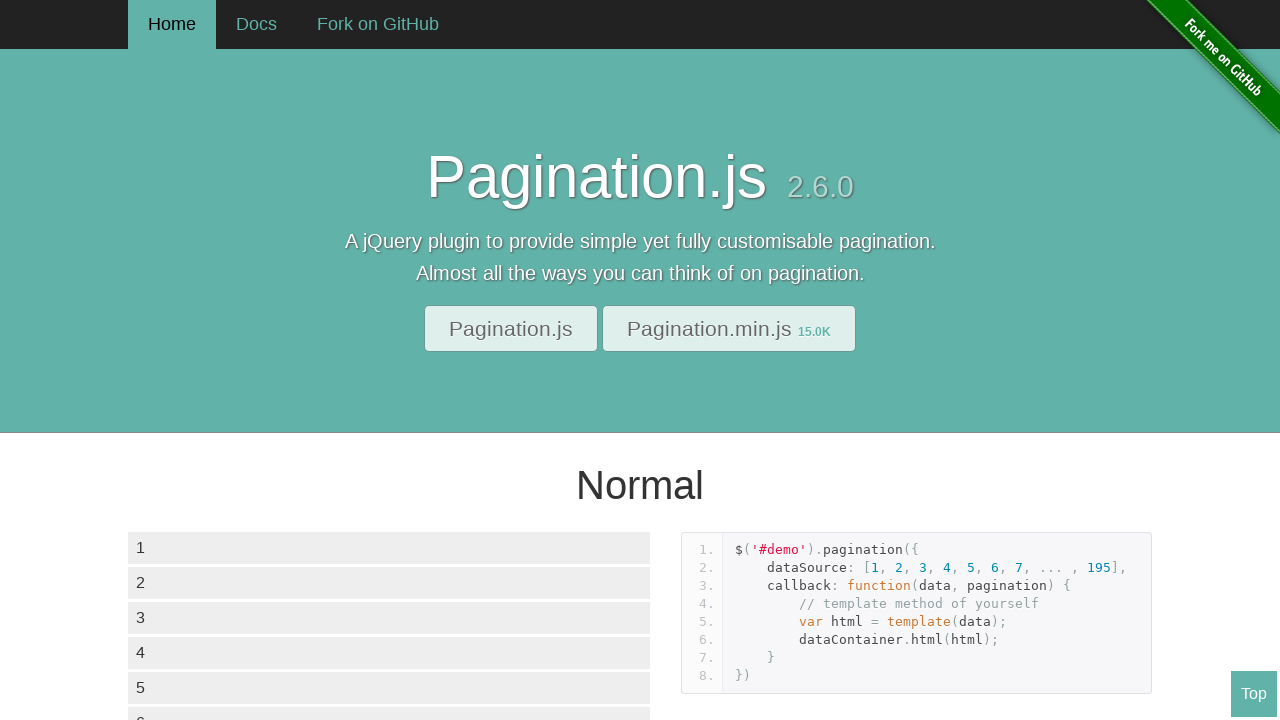

Captured initial list item text from 6th item
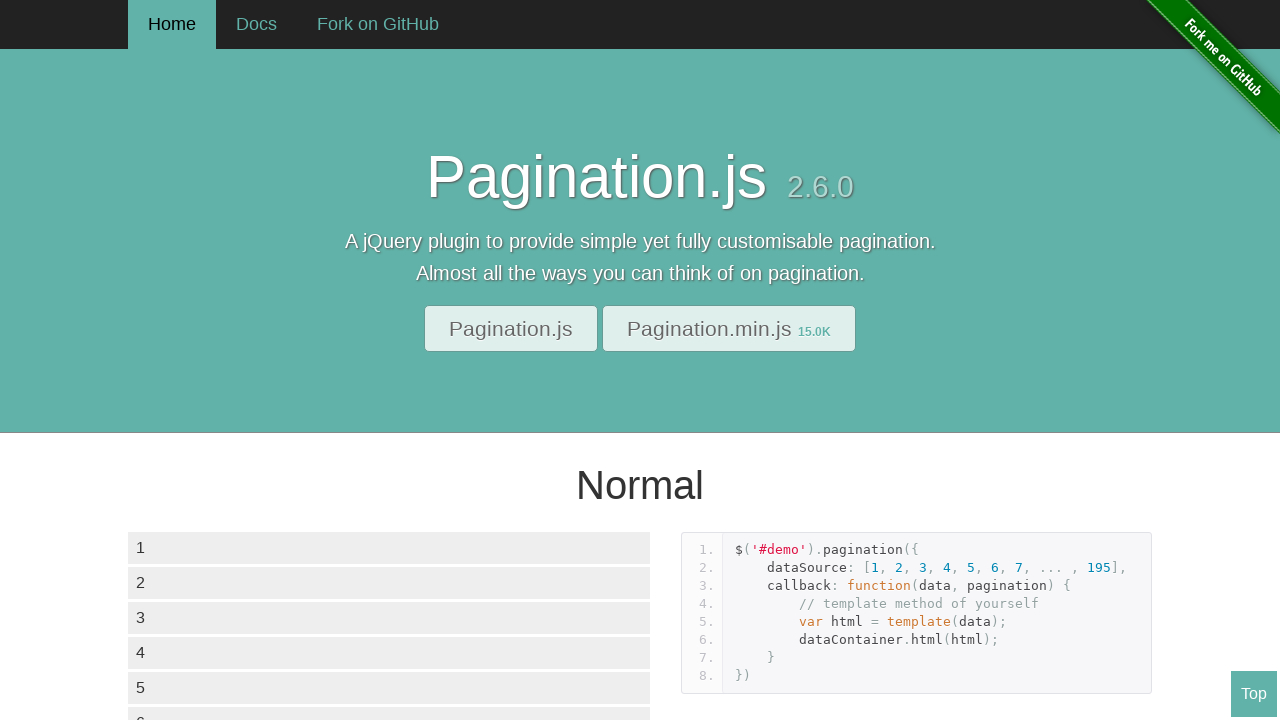

Clicked on page 2 button in pagination controls at (204, 360) on div.paginationjs-pages ul li >> nth=2
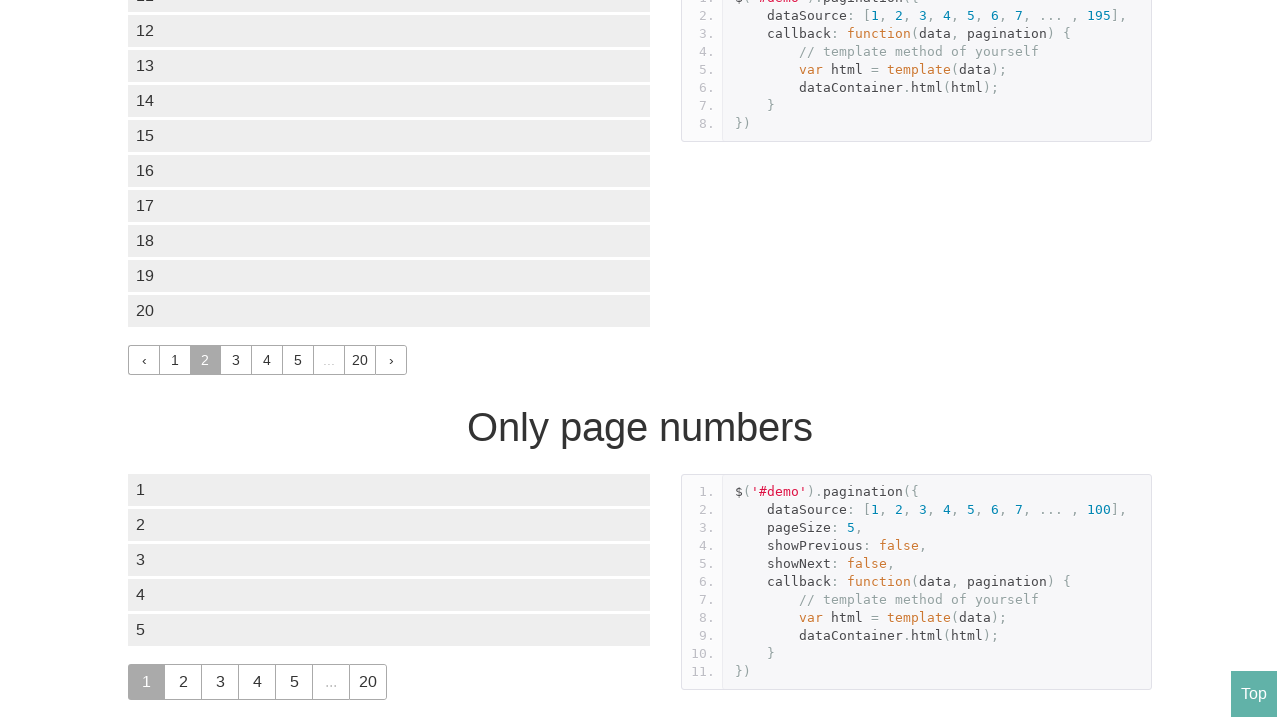

Waited for list content to change after pagination
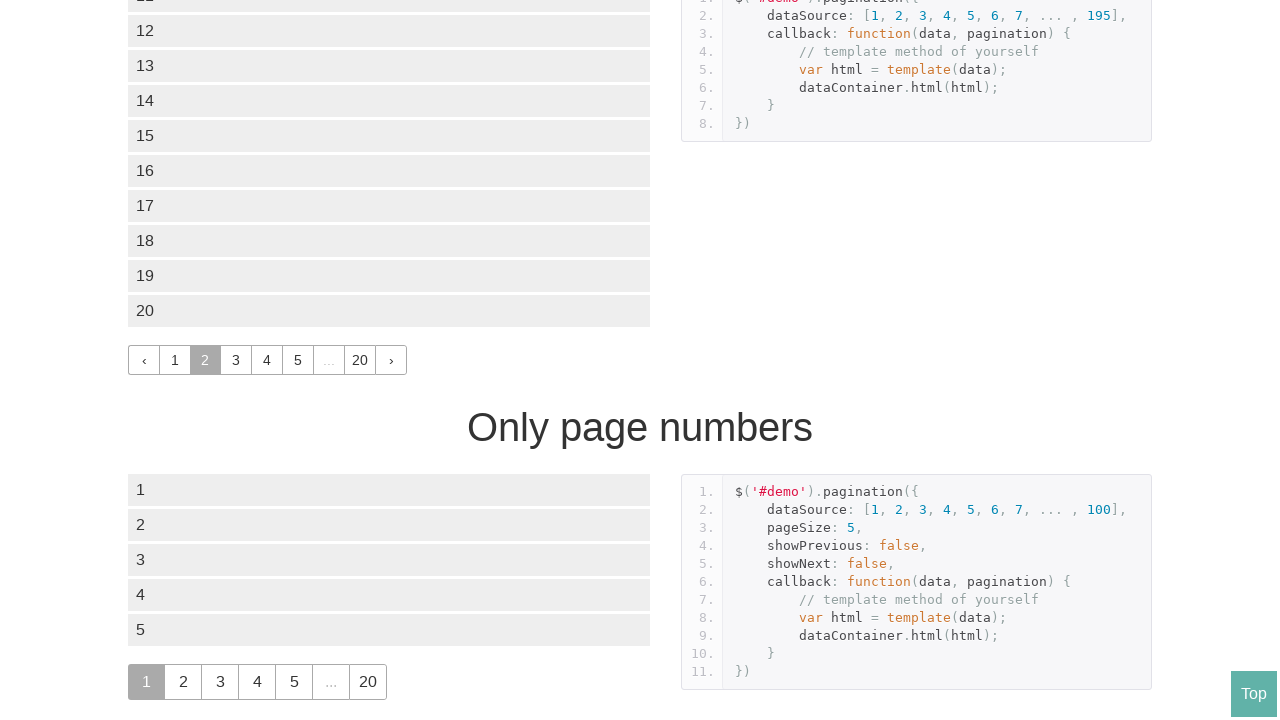

Verified new list items loaded on page 2
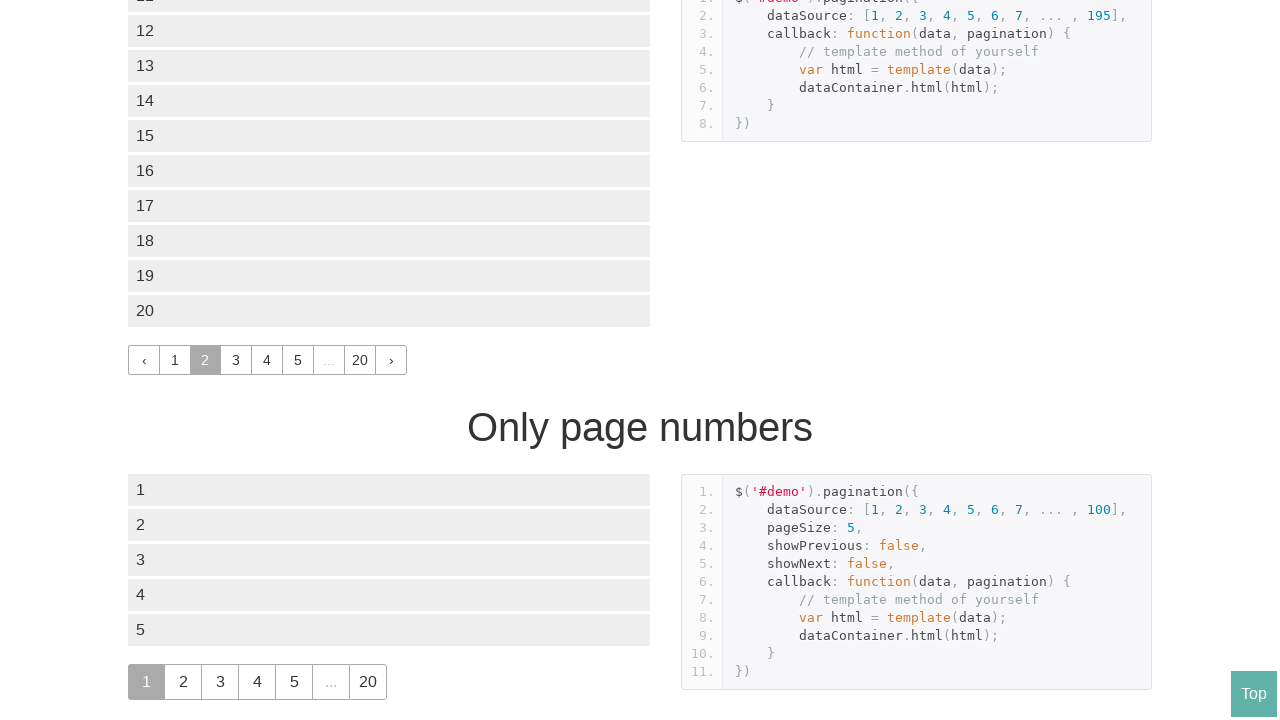

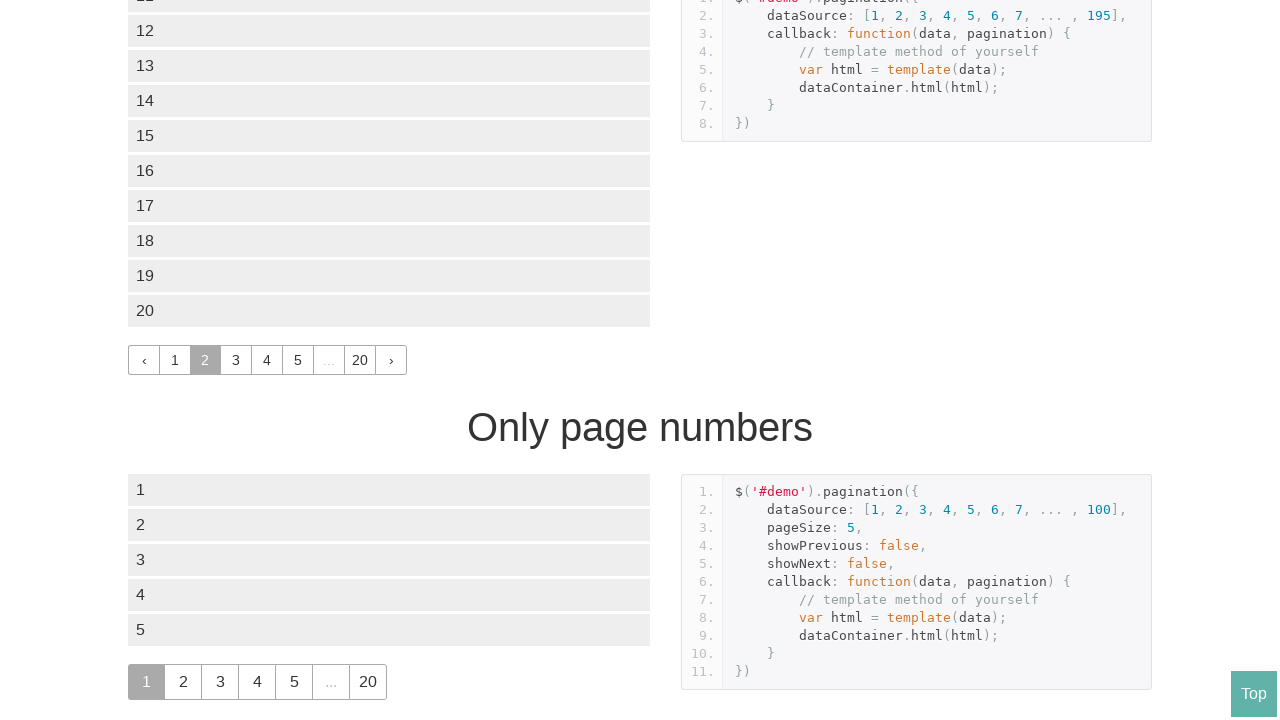